Tests that the scroll-to-top button appears after scrolling down the page

Starting URL: https://katalon-demo-cura.herokuapp.com/profile.php

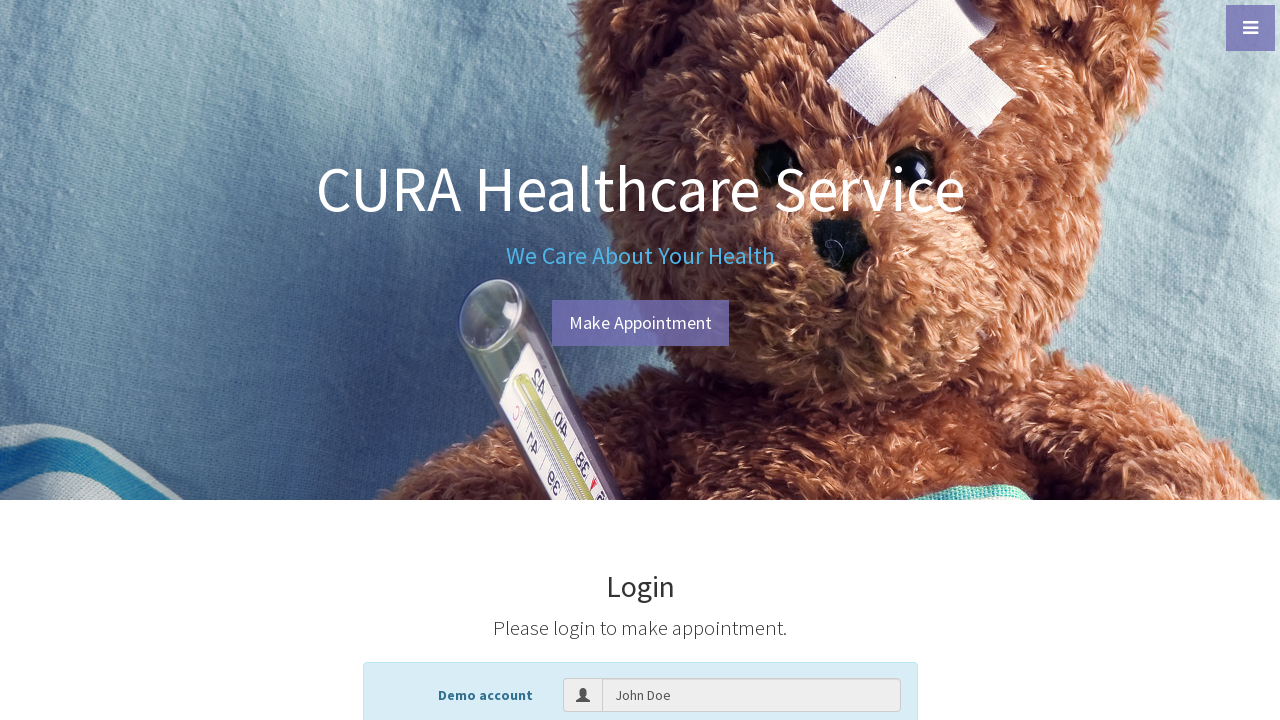

Scrolled down to footer element
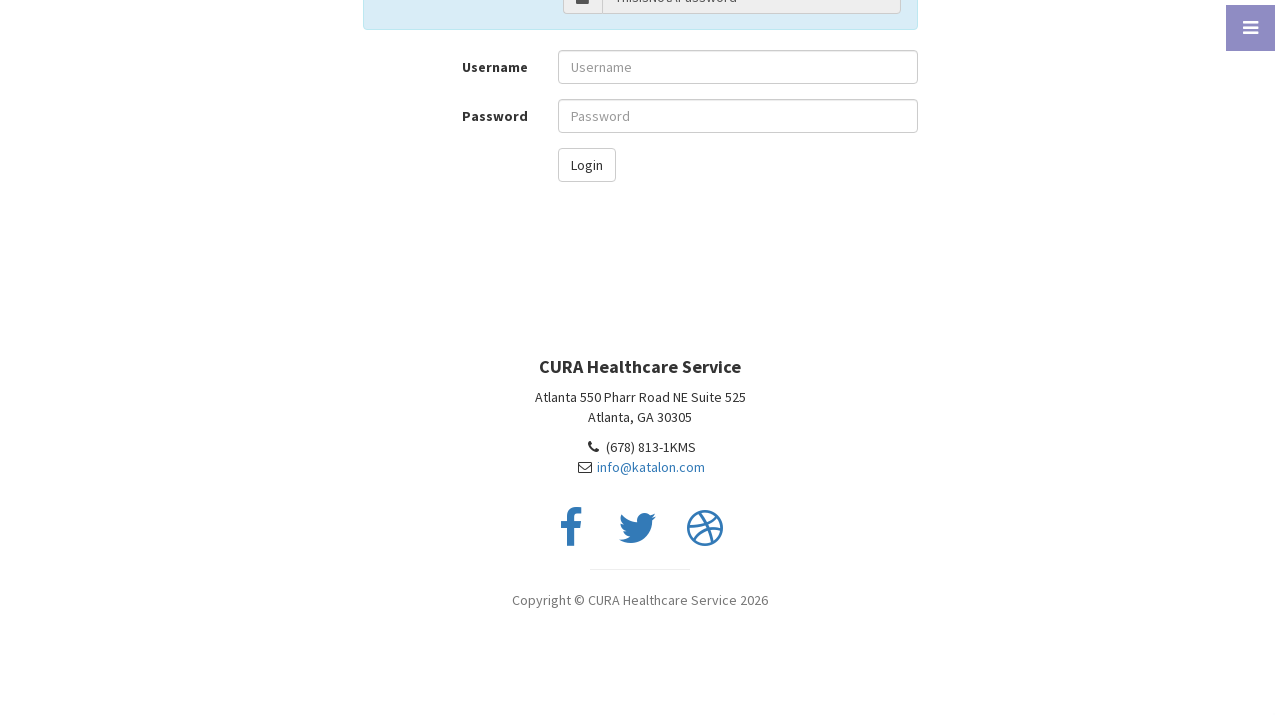

Scroll-to-top button appeared after scrolling down
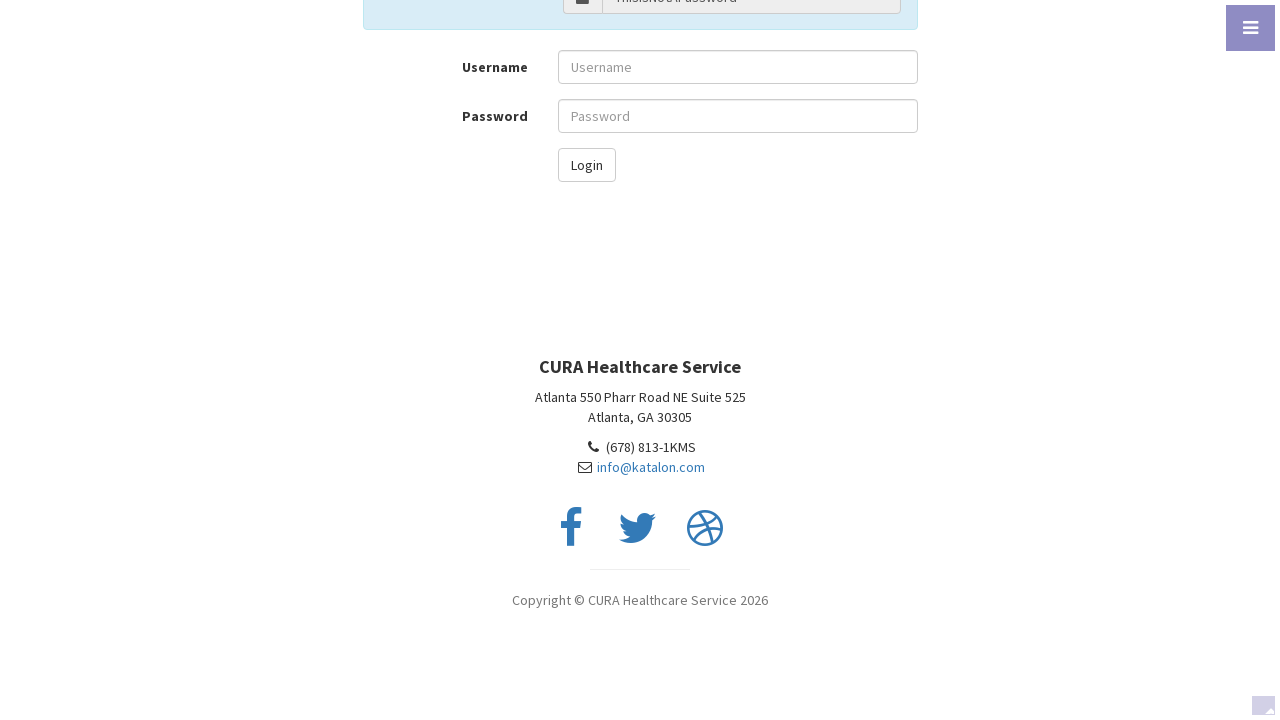

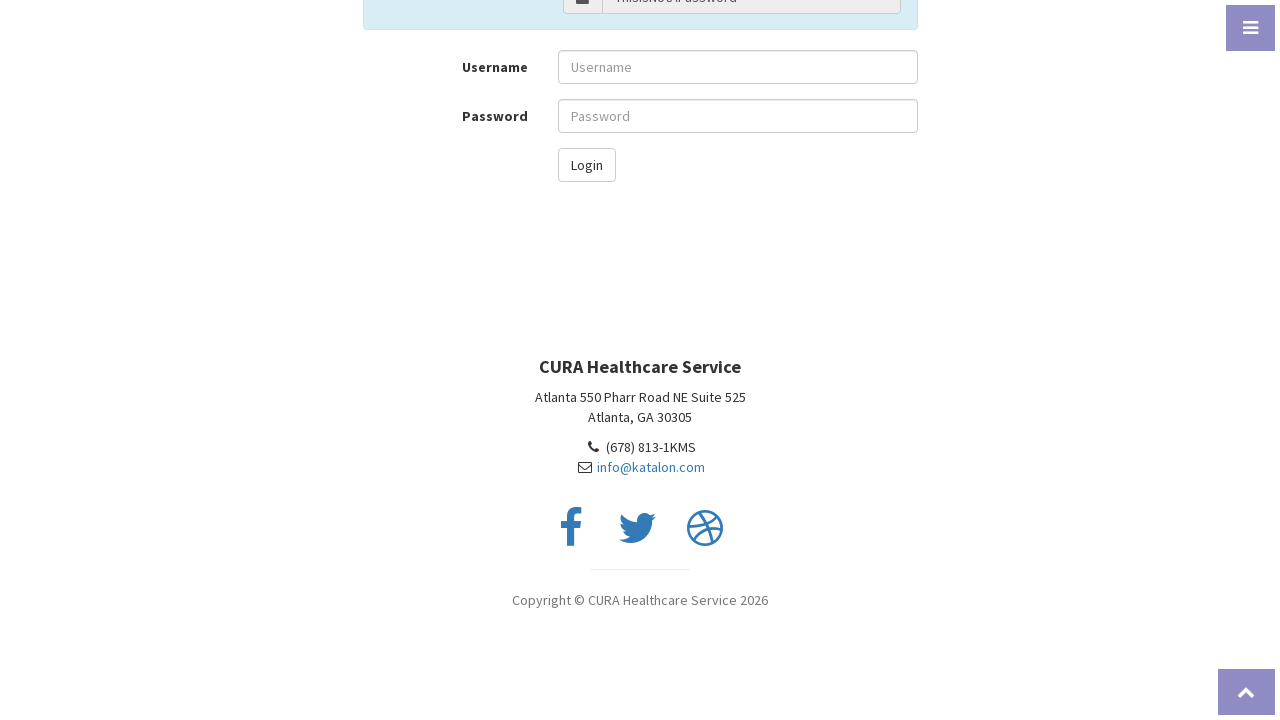